Tests various WebElement inspection methods on a test page by retrieving element attributes, checking visibility, enabled state, and selection status of various elements, then navigates to a second page to verify page source retrieval.

Starting URL: http://omayo.blogspot.com/

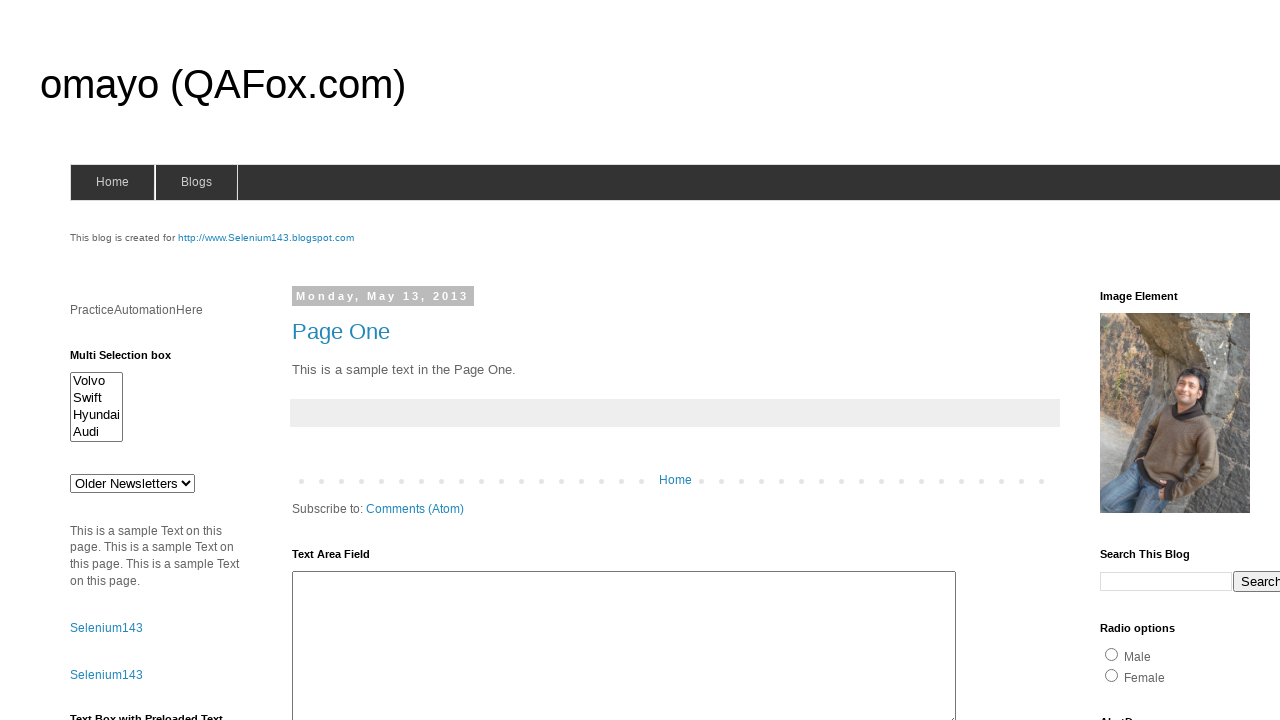

Search button became visible
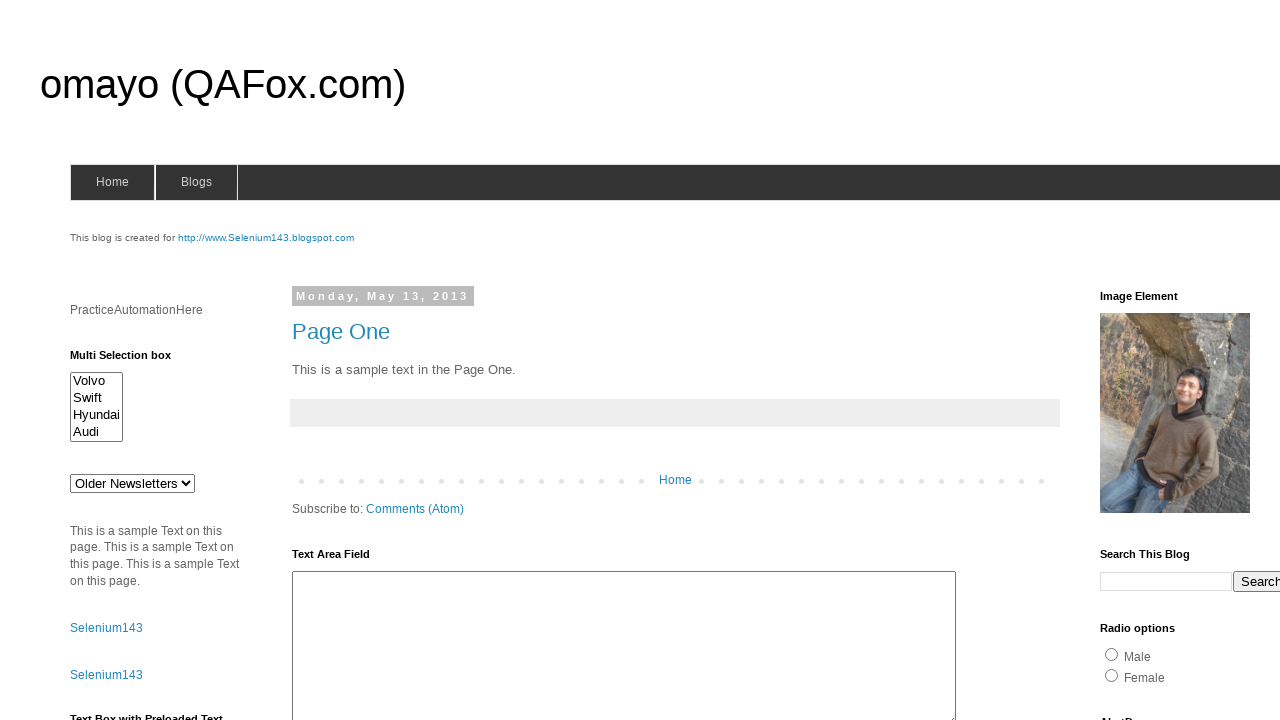

Retrieved 'value' attribute from search button
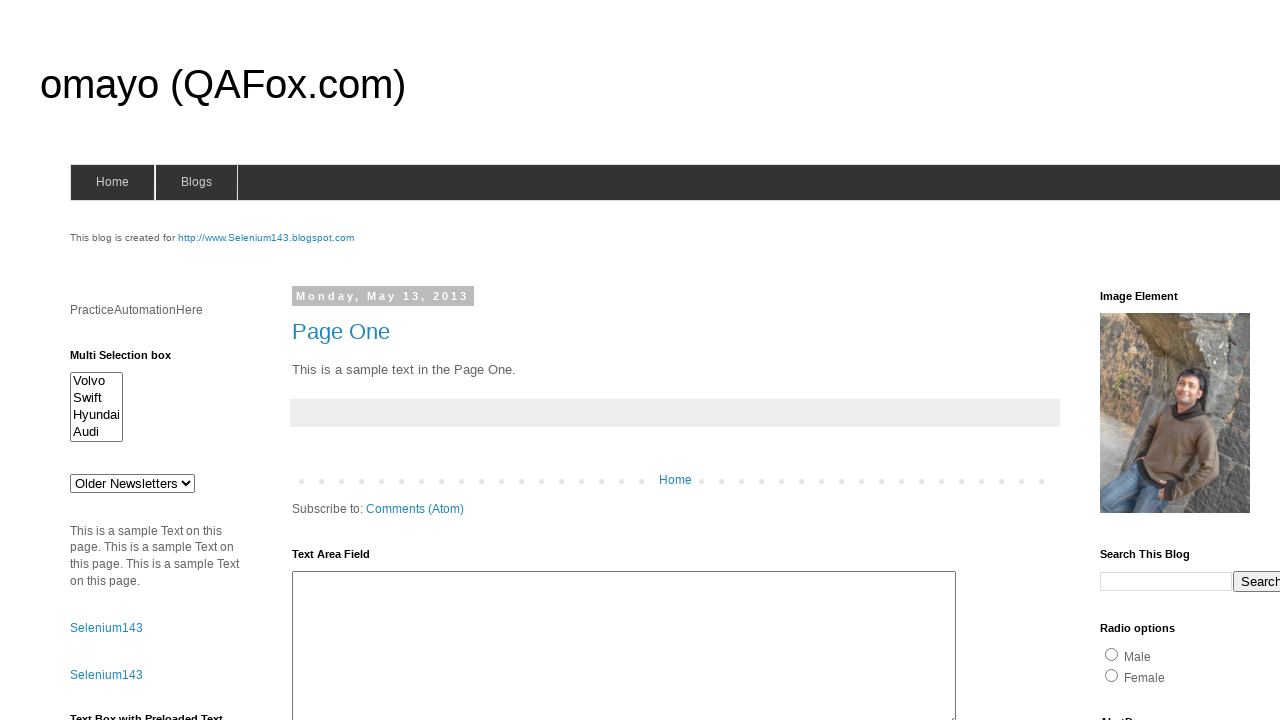

Retrieved 'title' attribute from search button
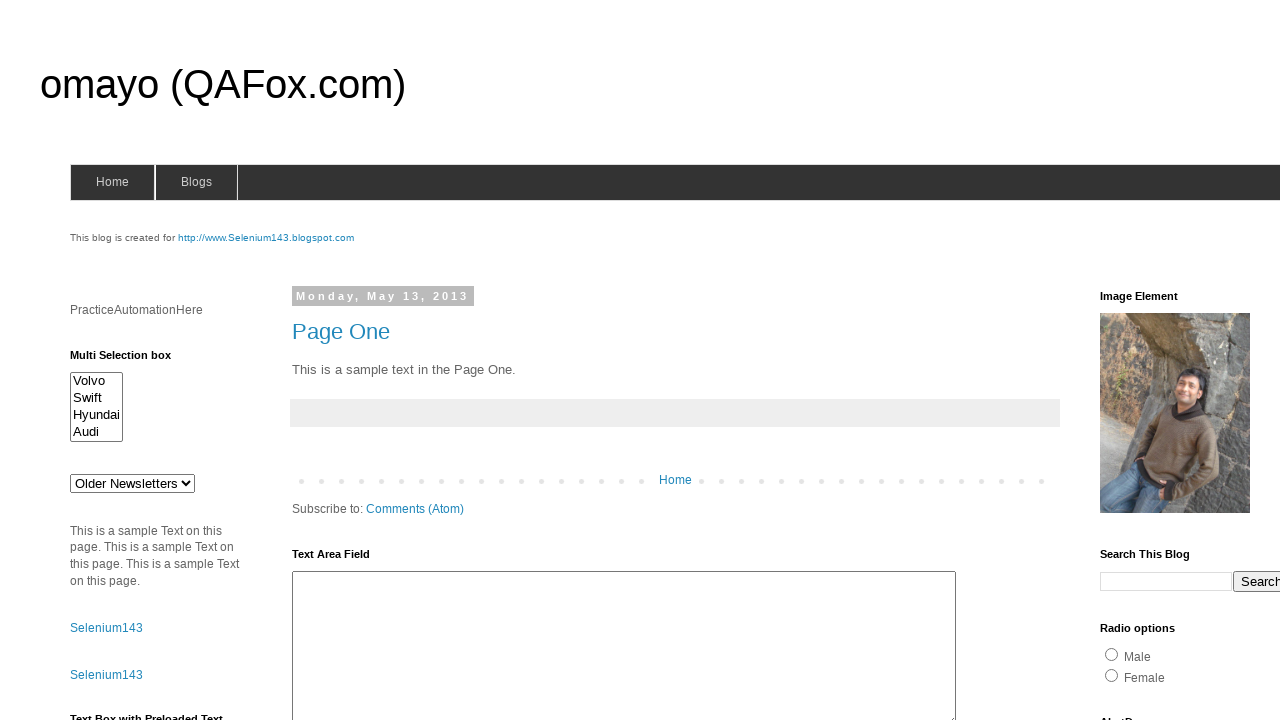

Retrieved 'type' attribute from search button
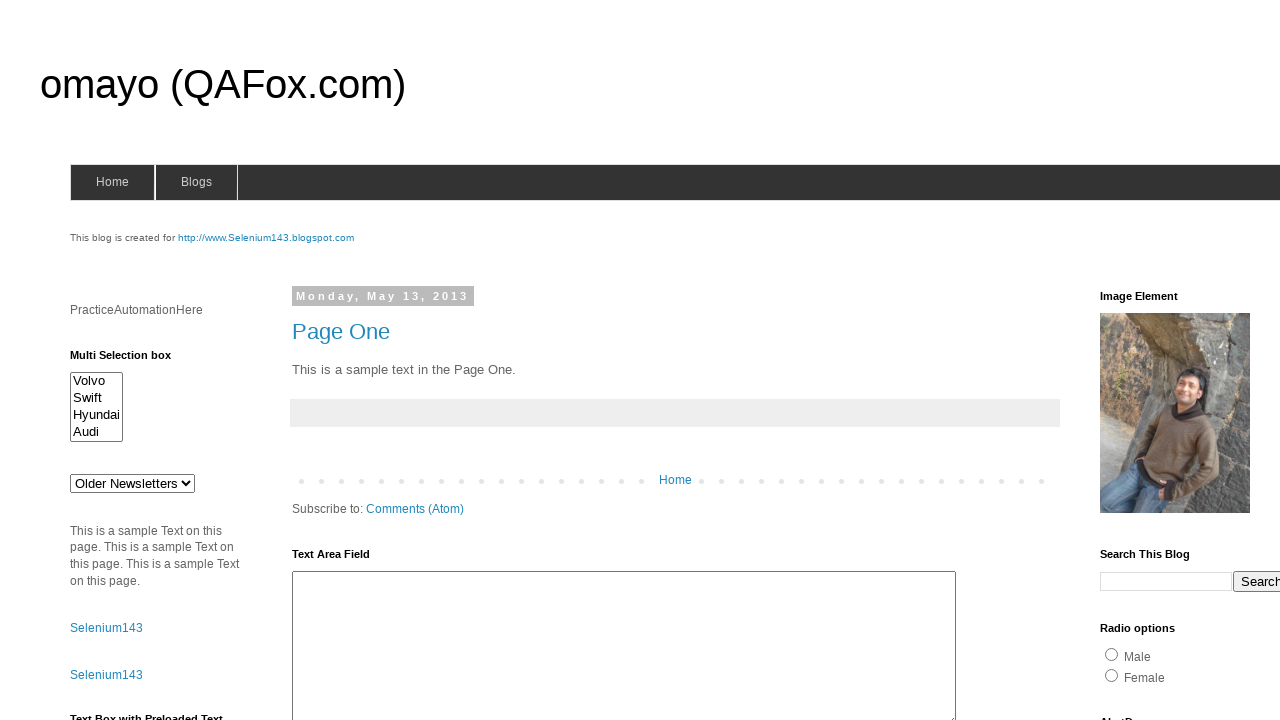

Retrieved 'class' attribute from search button
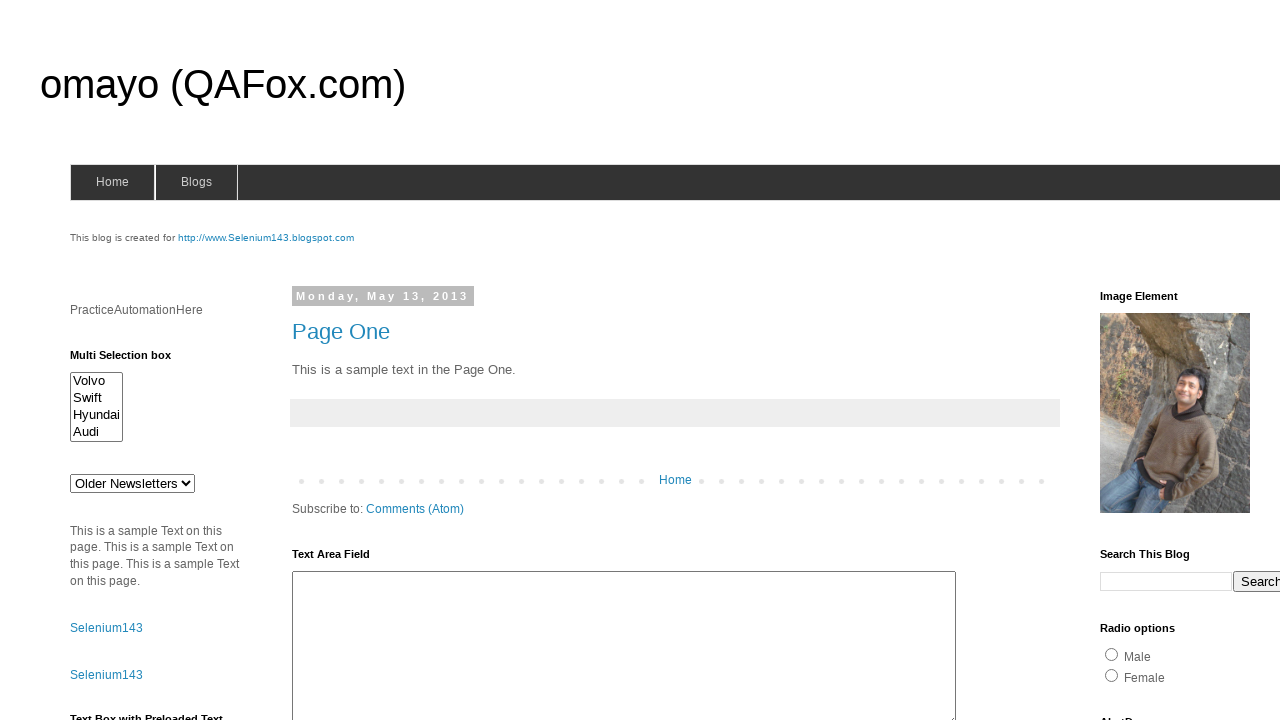

Alert button became visible
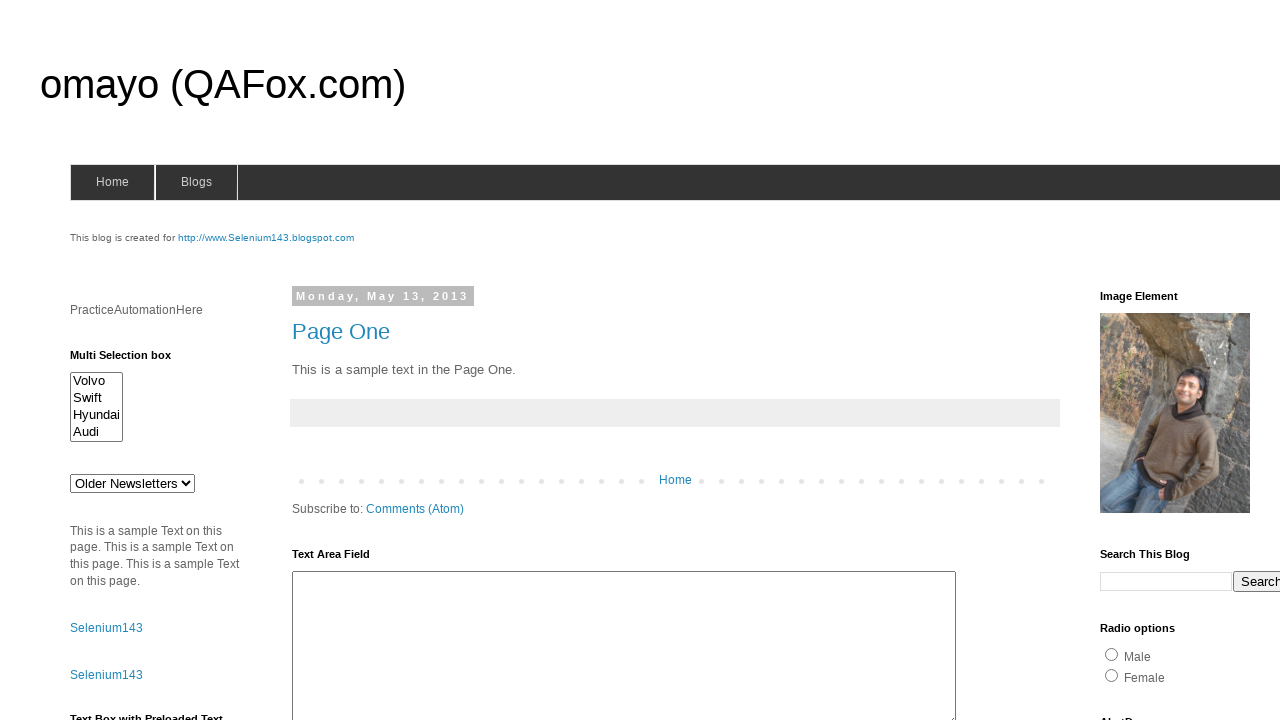

Checked visibility of but2 button
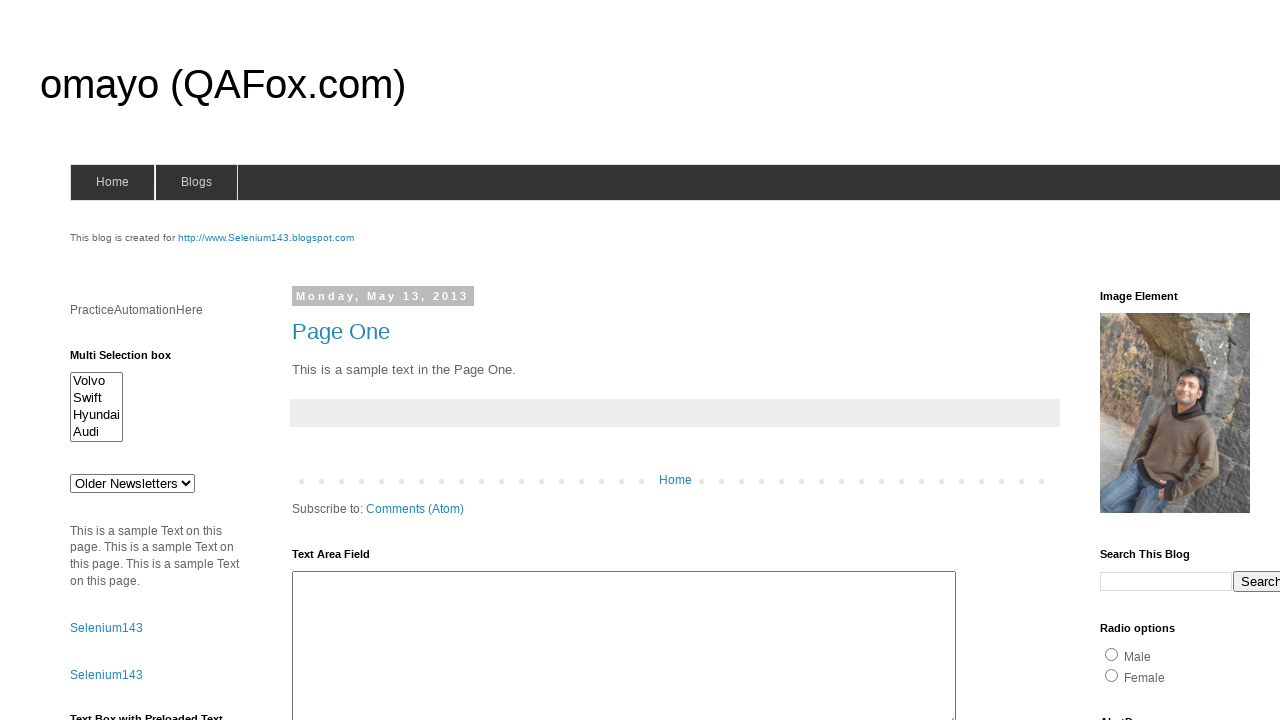

Checked visibility of hbutton button
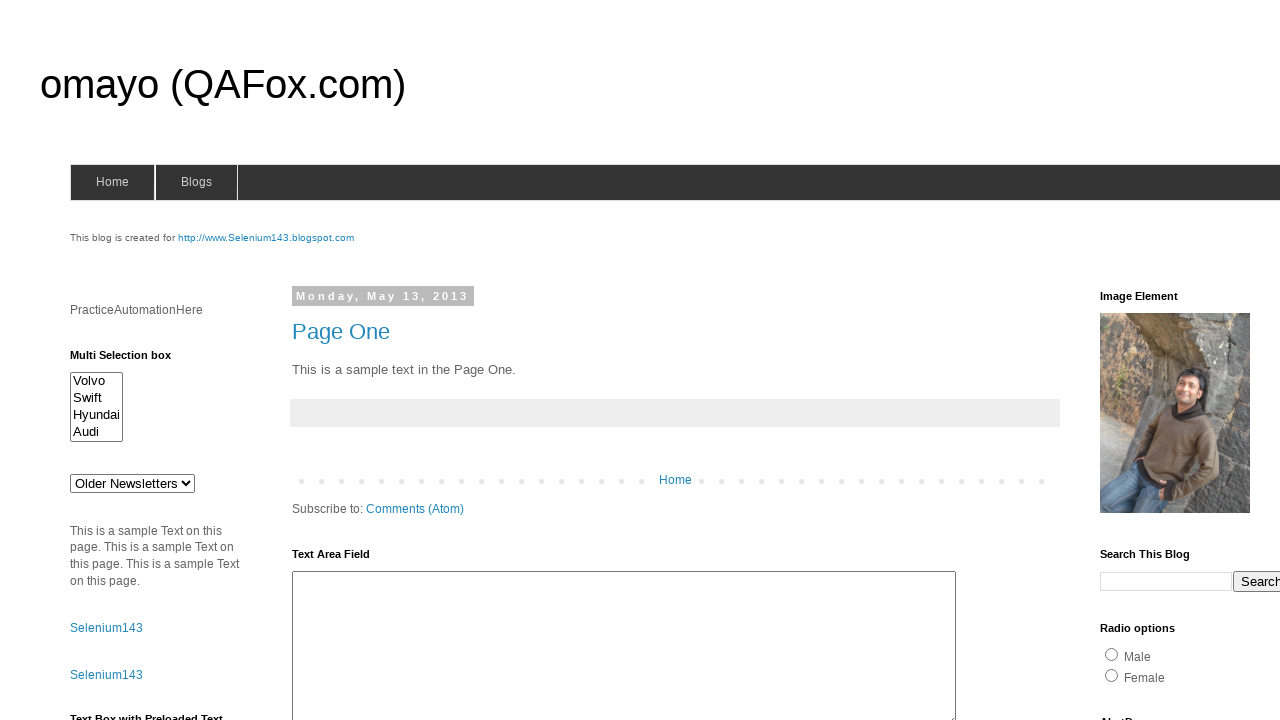

Checked if but1 button is enabled
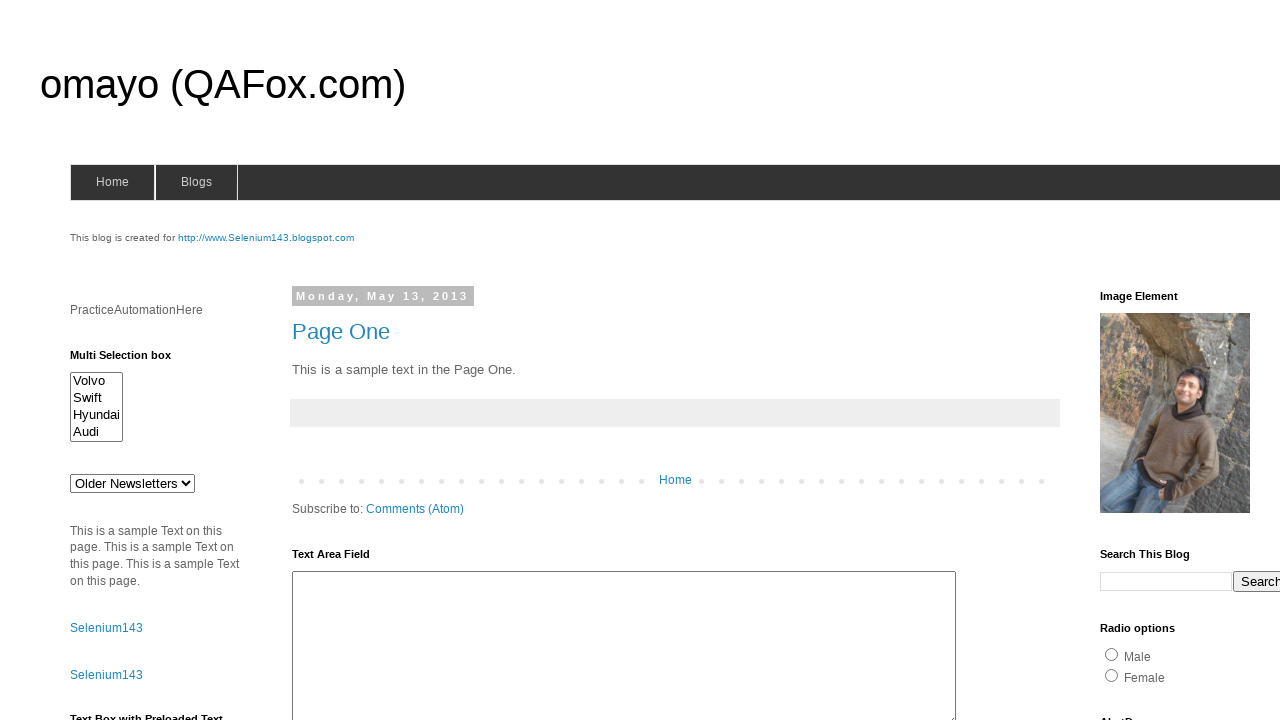

Checked if checkbox1 is selected
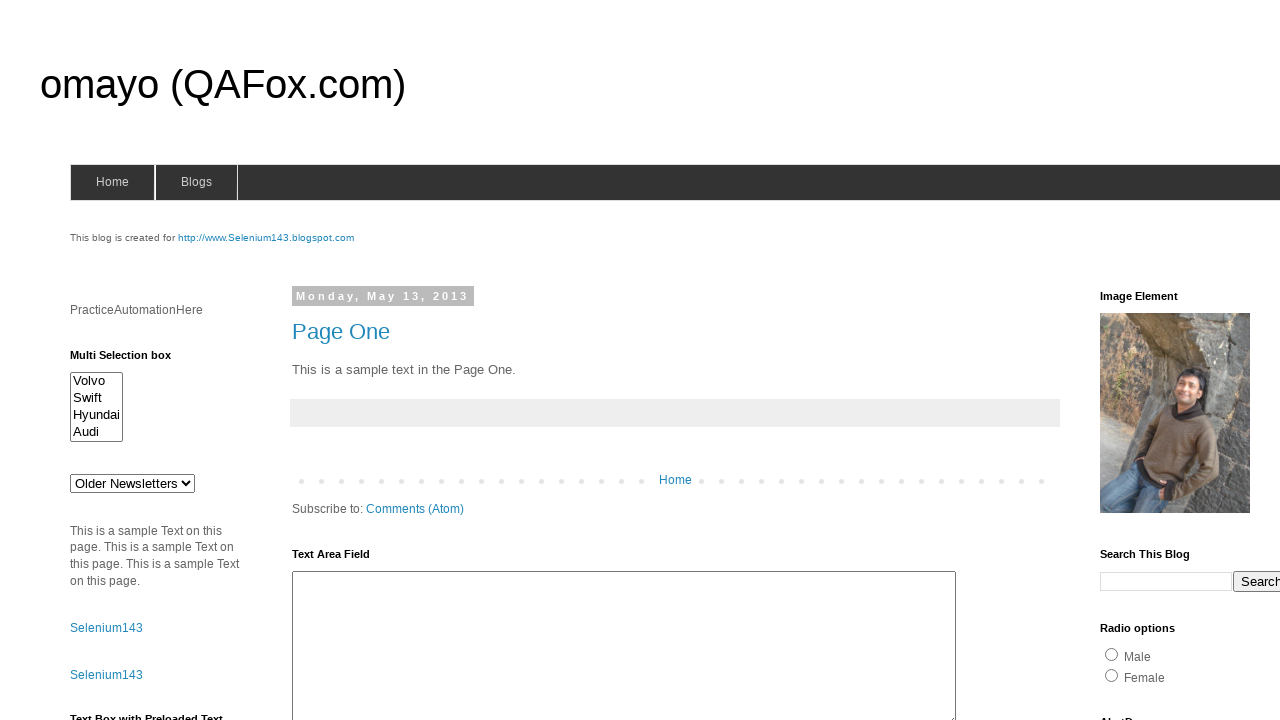

Navigated to second page for page source testing
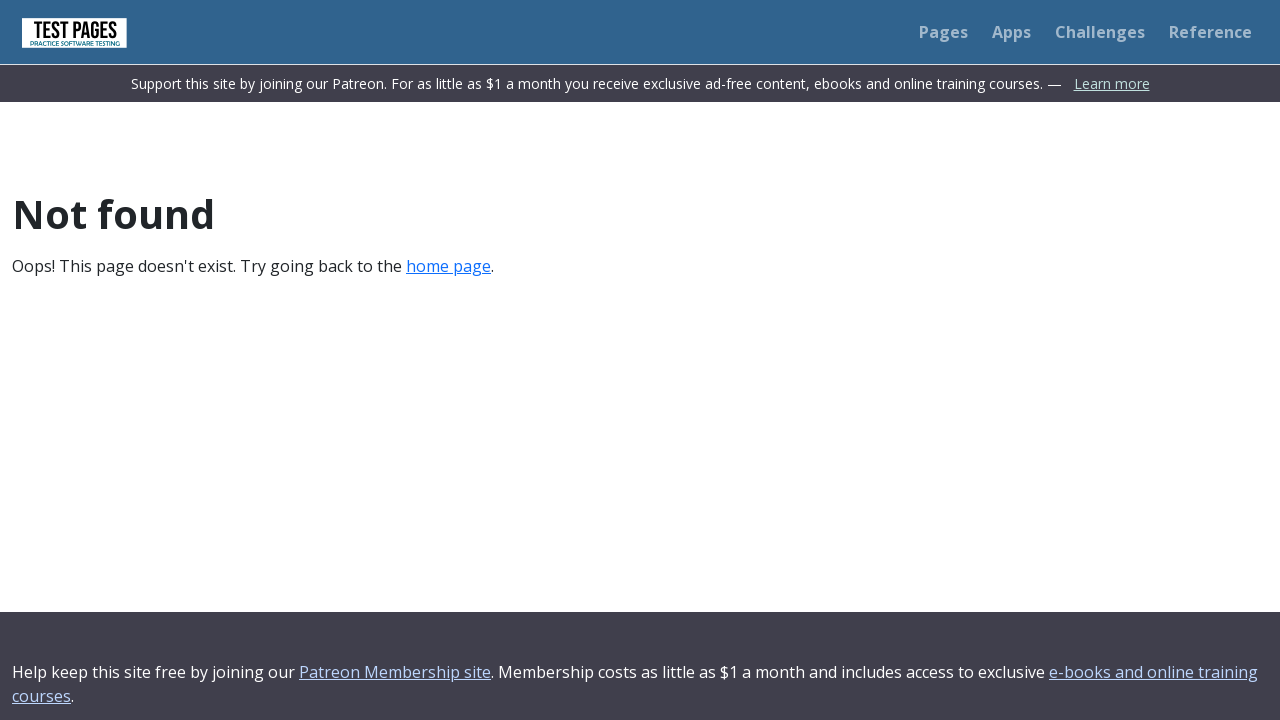

Second page loaded completely
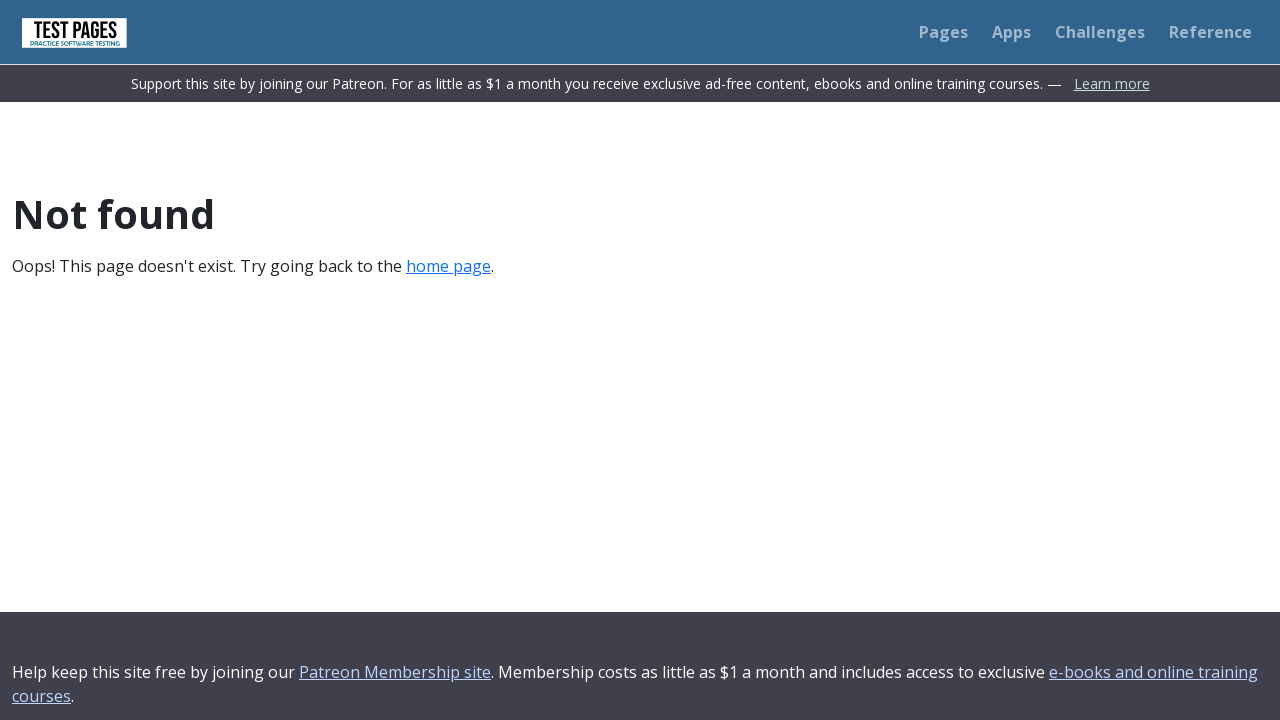

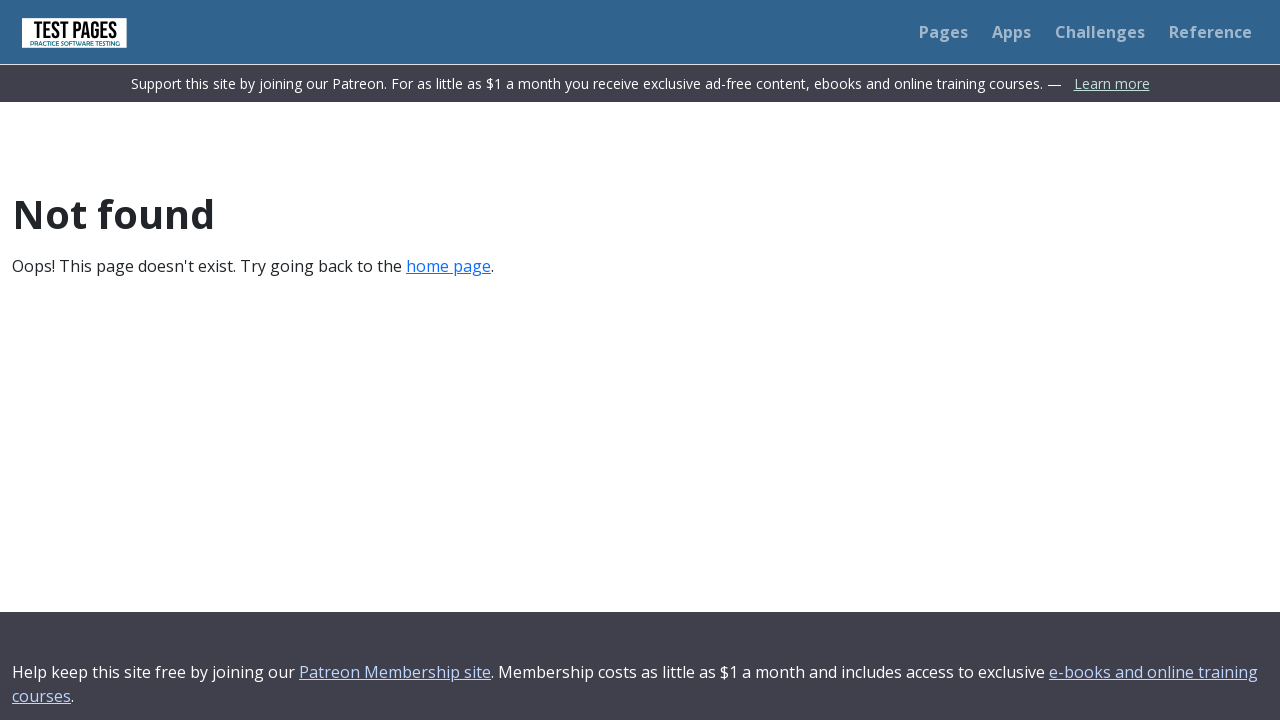